Tests keyboard accessibility on an MDN demo page by clicking a button, handling an alert, and filling a form input

Starting URL: https://mdn.github.io/learning-area/tools-testing/cross-browser-testing/accessibility/native-keyboard-accessibility.html

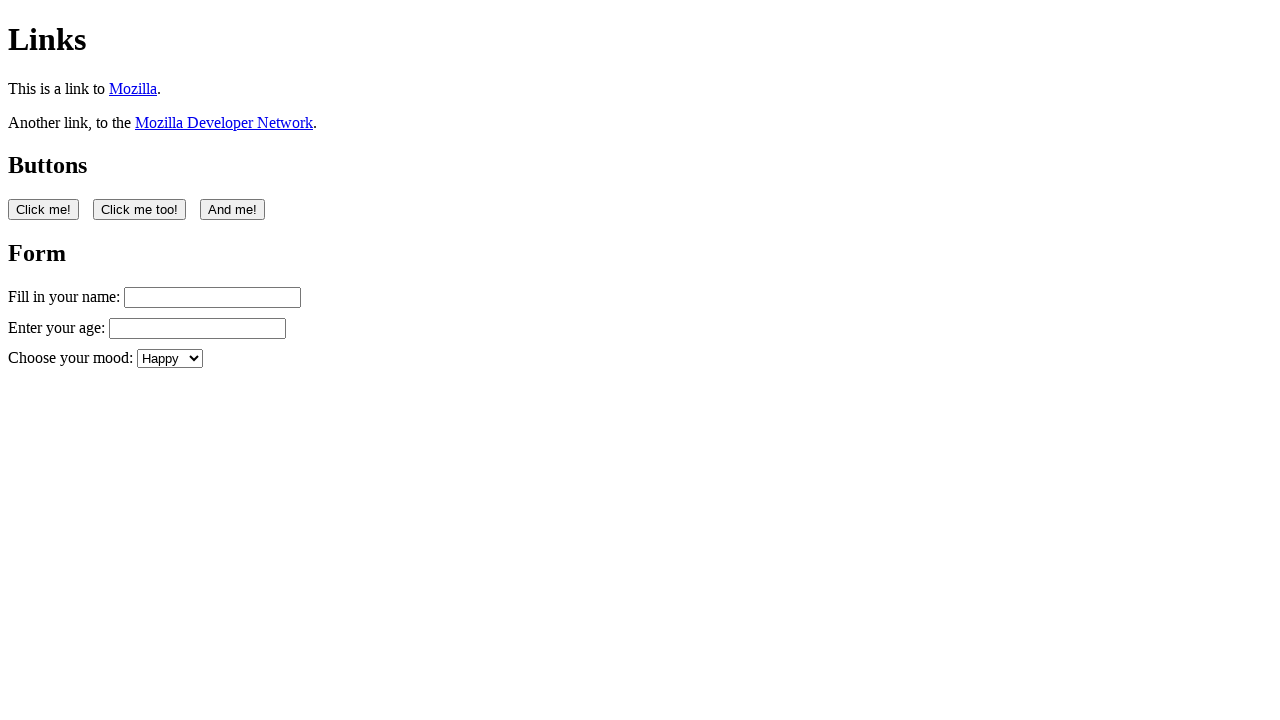

Clicked the first button on the page at (44, 209) on button:nth-of-type(1)
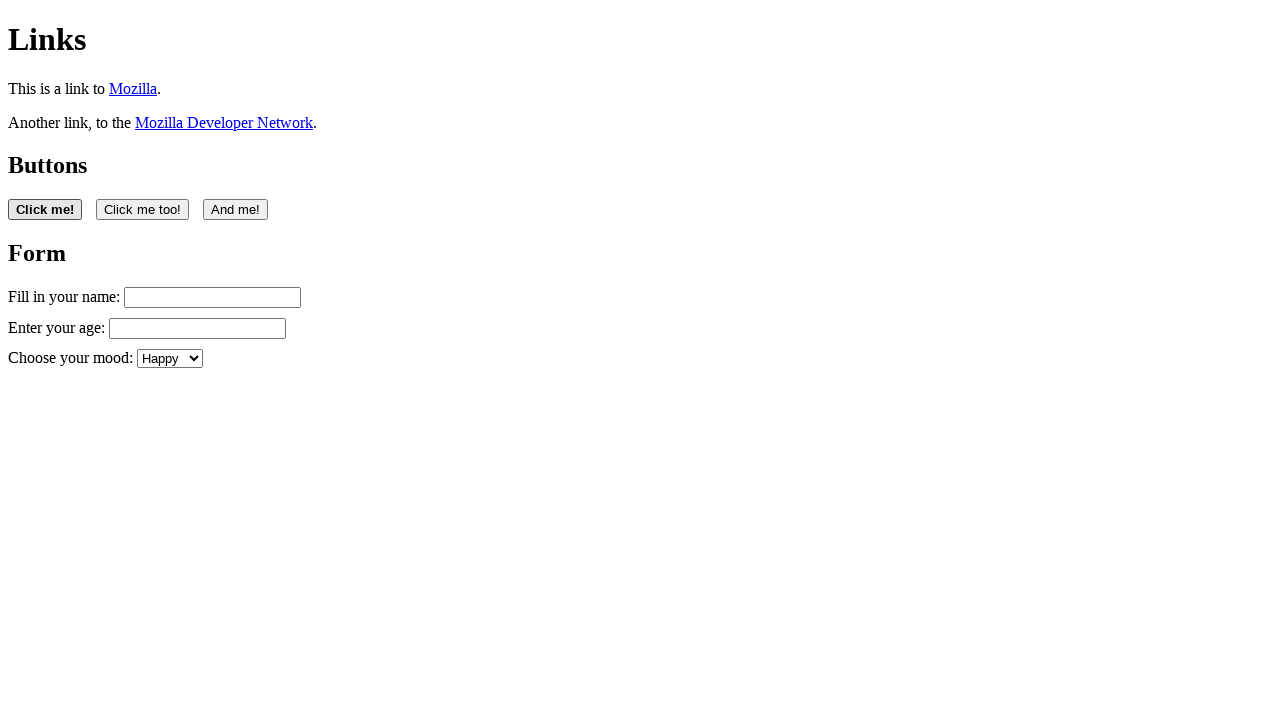

Set up dialog handler to accept alerts
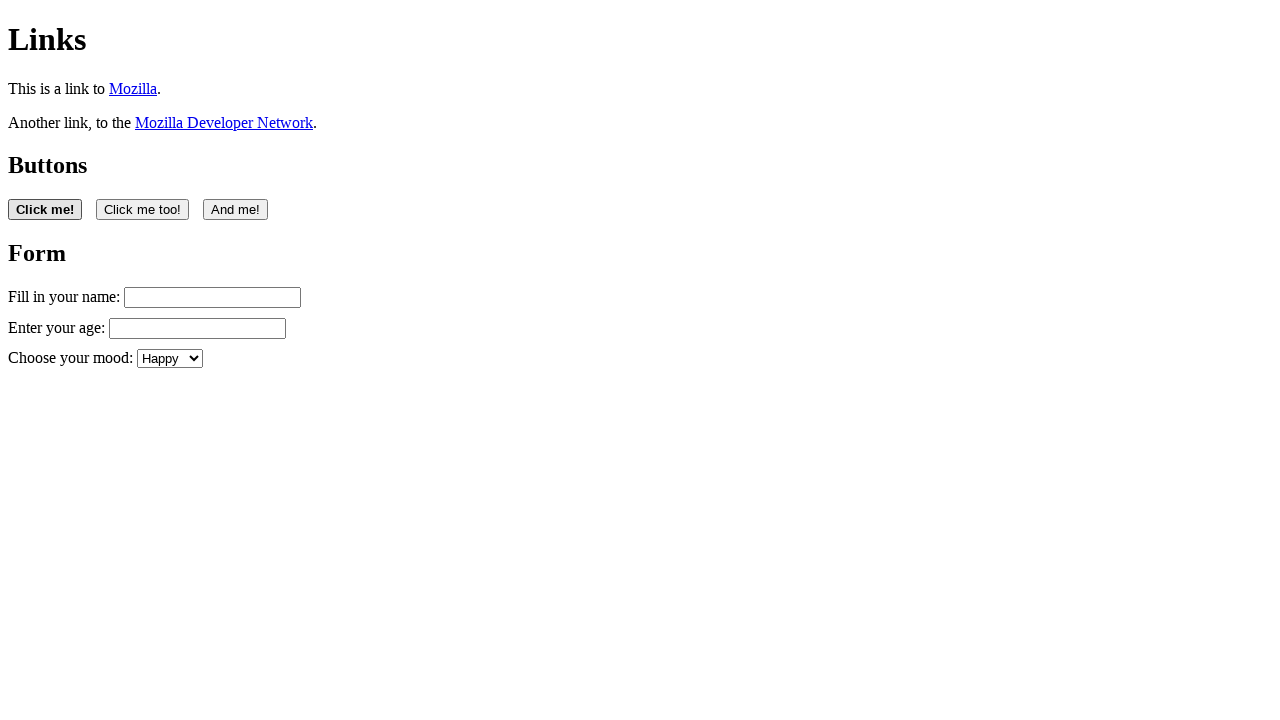

Waited 500ms for alert to appear
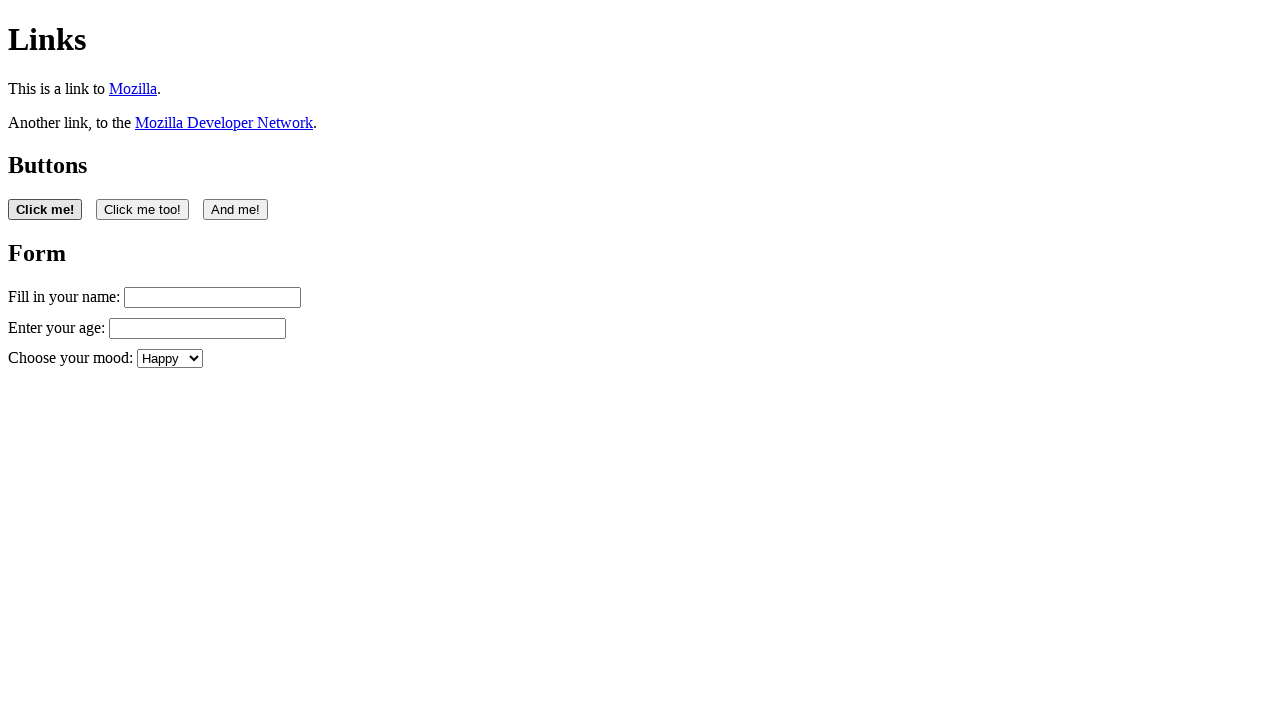

Waited 2000ms before filling form
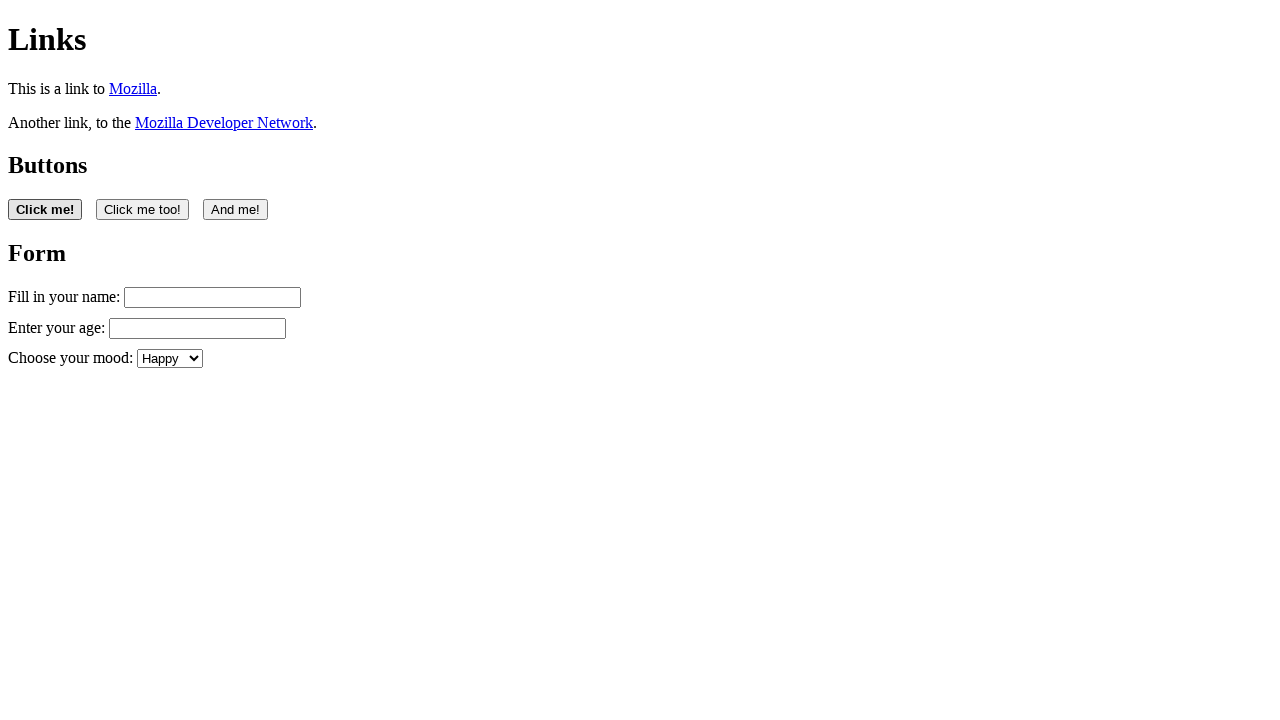

Filled name input field with 'Filling in my form' on #name
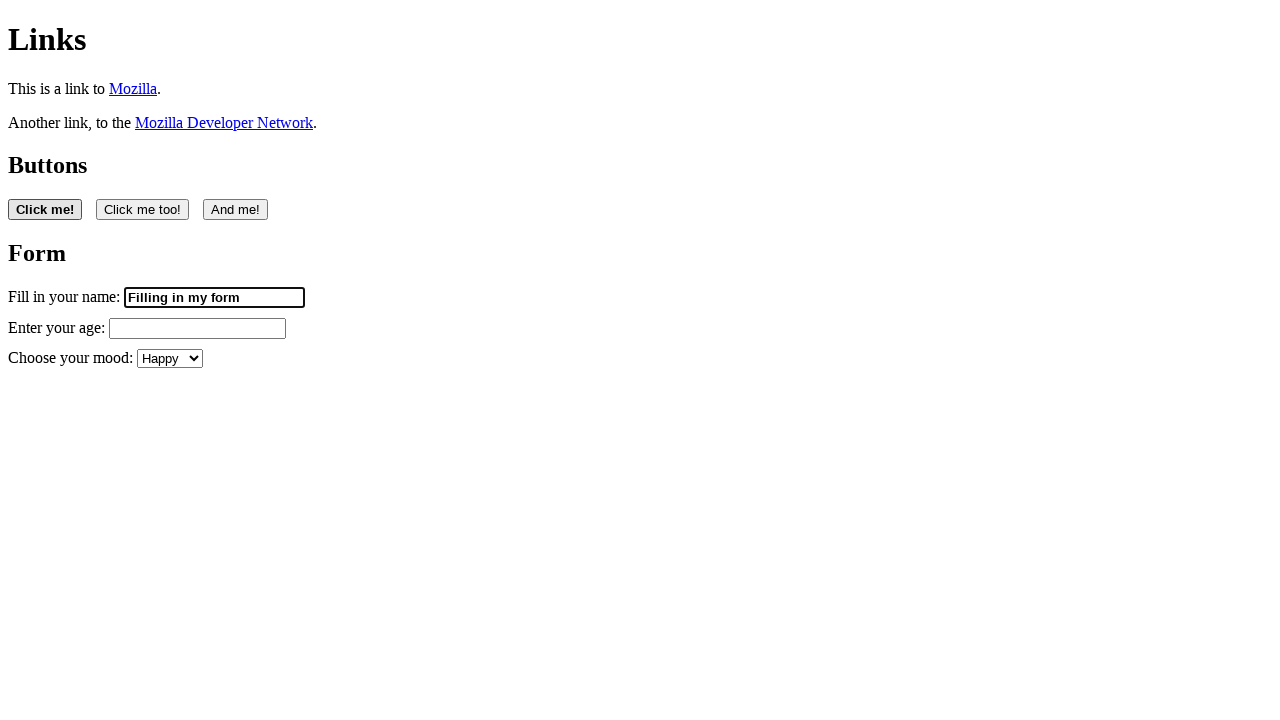

Retrieved value from name input field
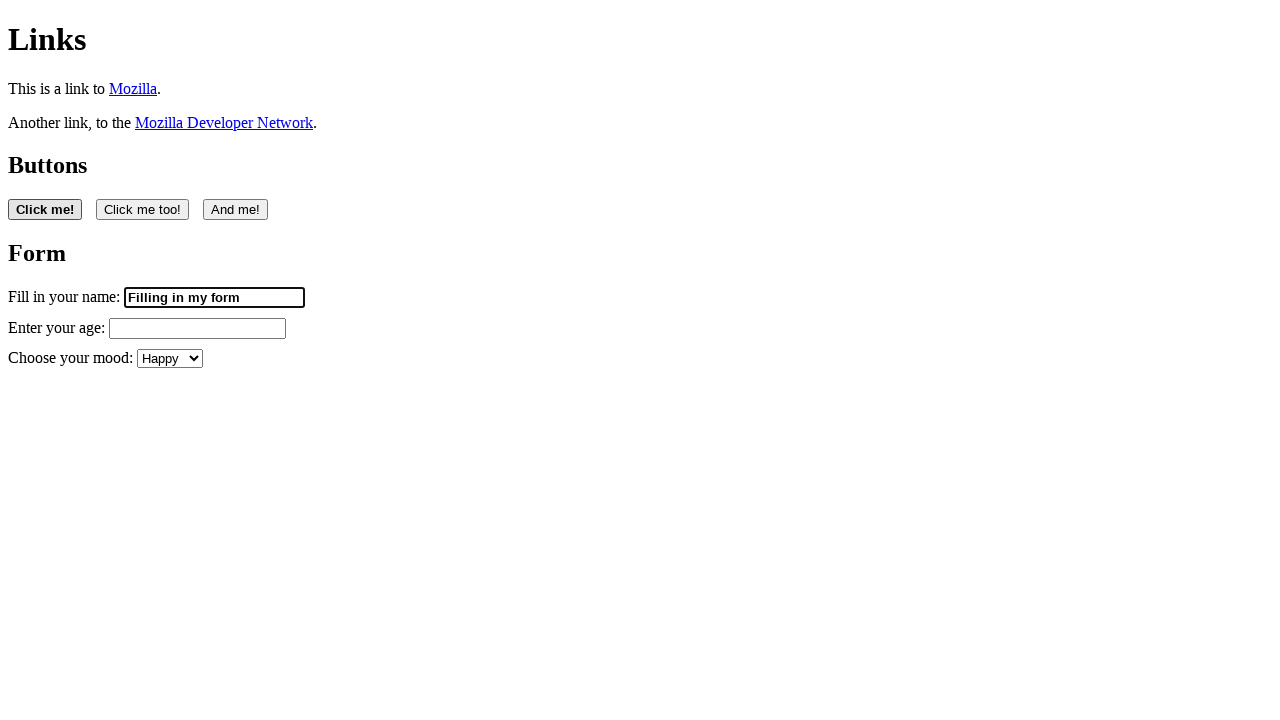

Verified form input is editable
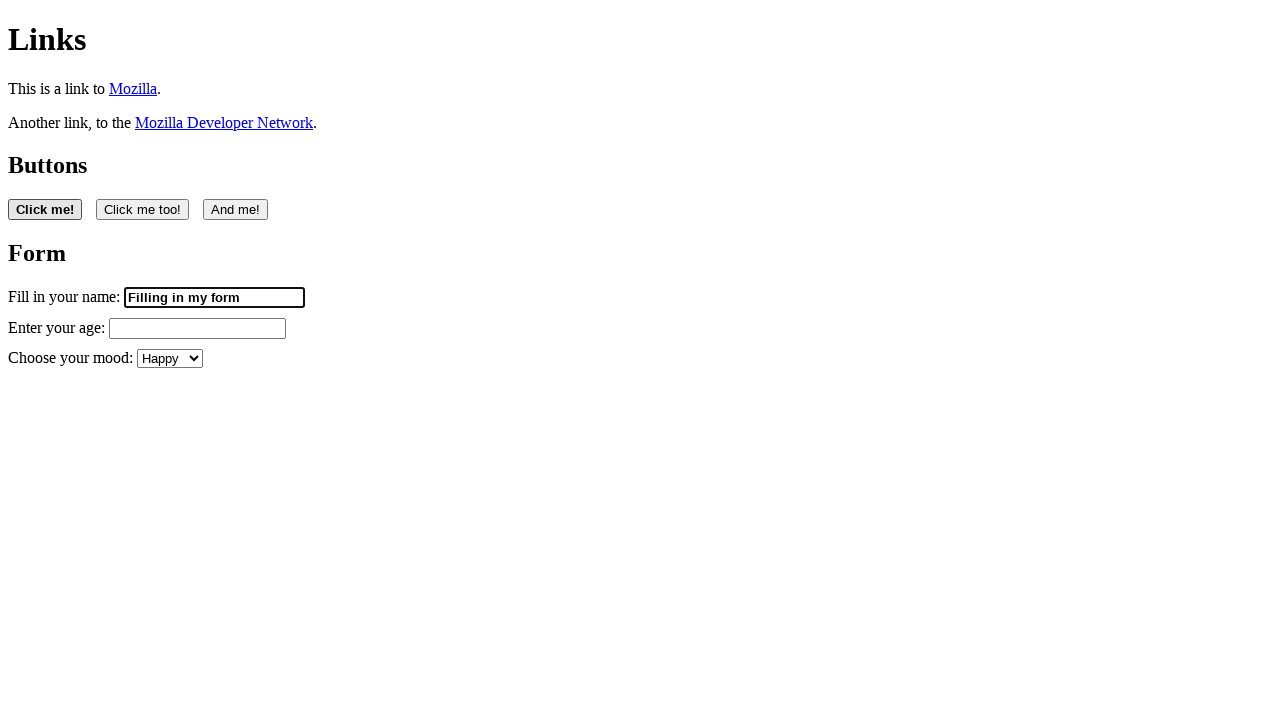

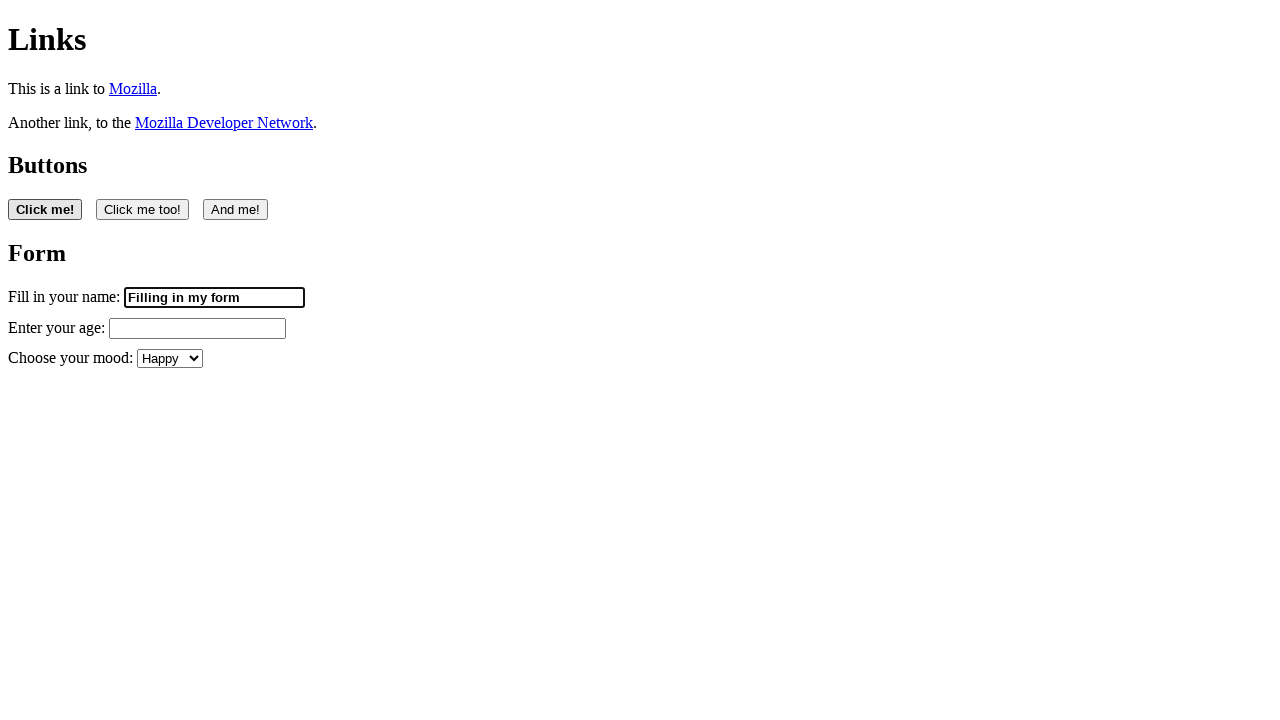